Navigates to jQuery API documentation page, switches to an iframe containing a demo, and performs a double-click action on a div element

Starting URL: https://api.jquery.com/dblclick/

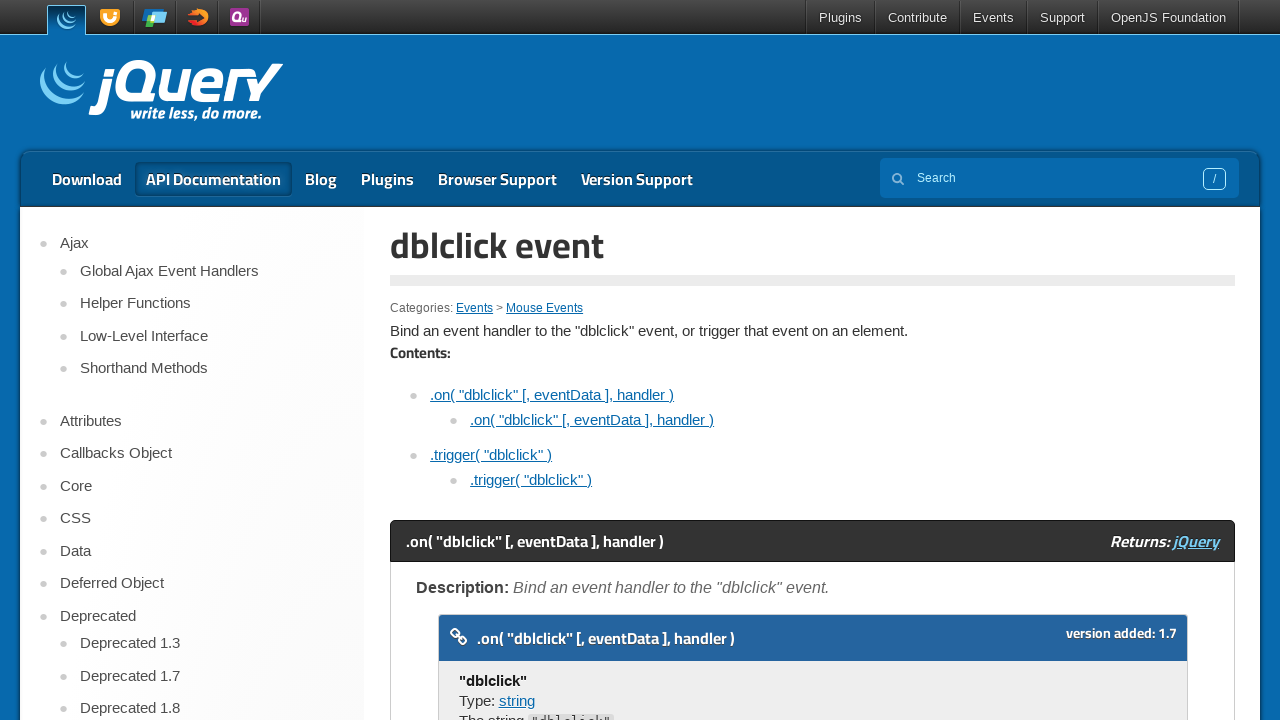

Located first iframe on the jQuery API dblclick page
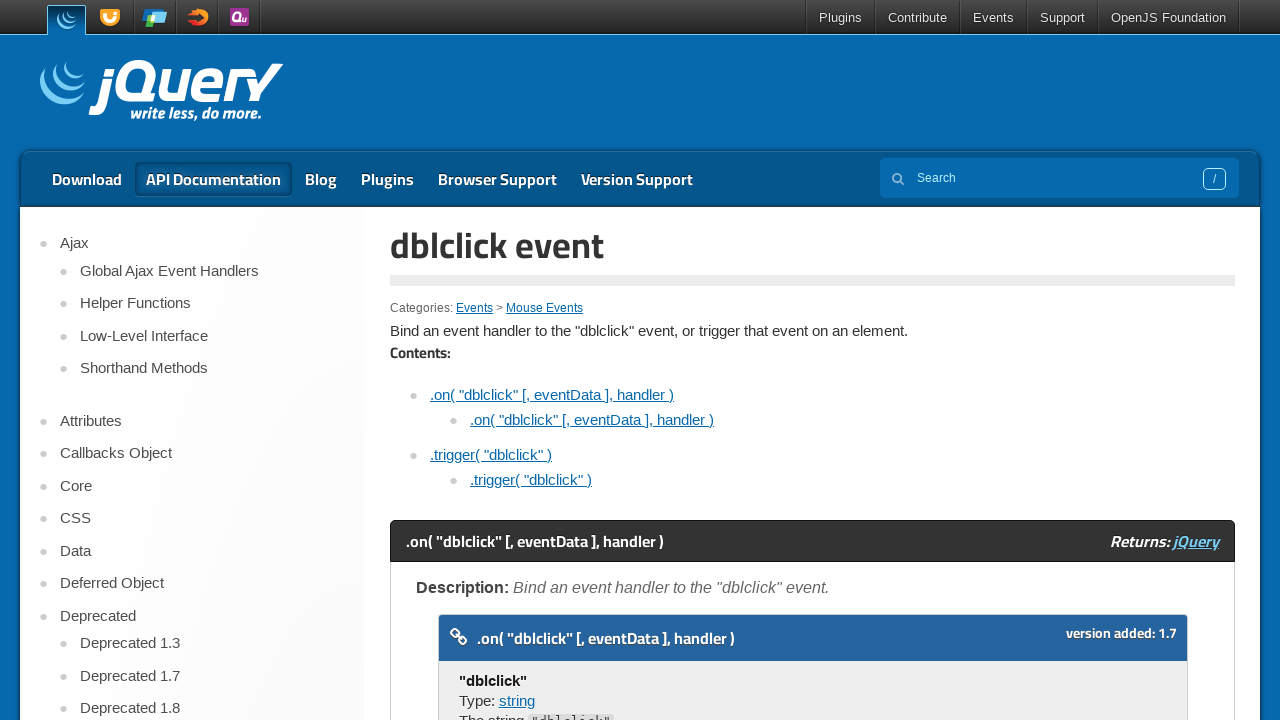

Located first div element within the iframe
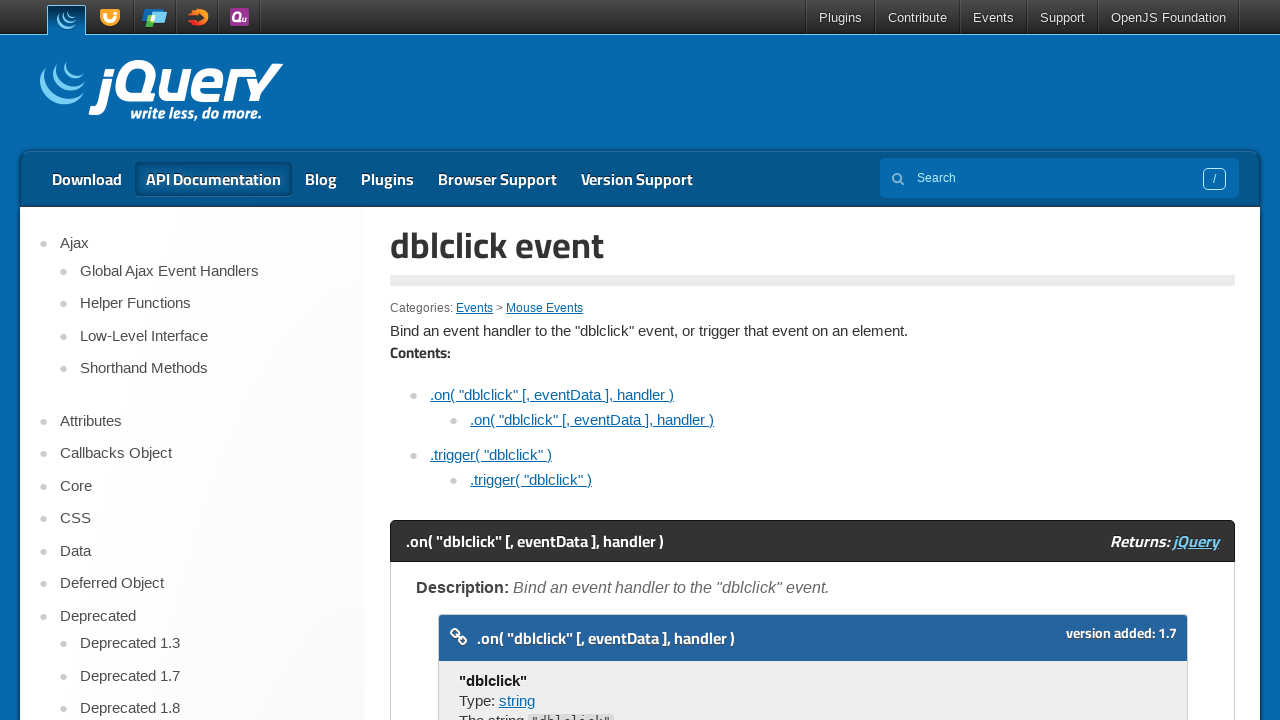

Hovered over the div element at (478, 360) on iframe >> nth=0 >> internal:control=enter-frame >> div >> nth=0
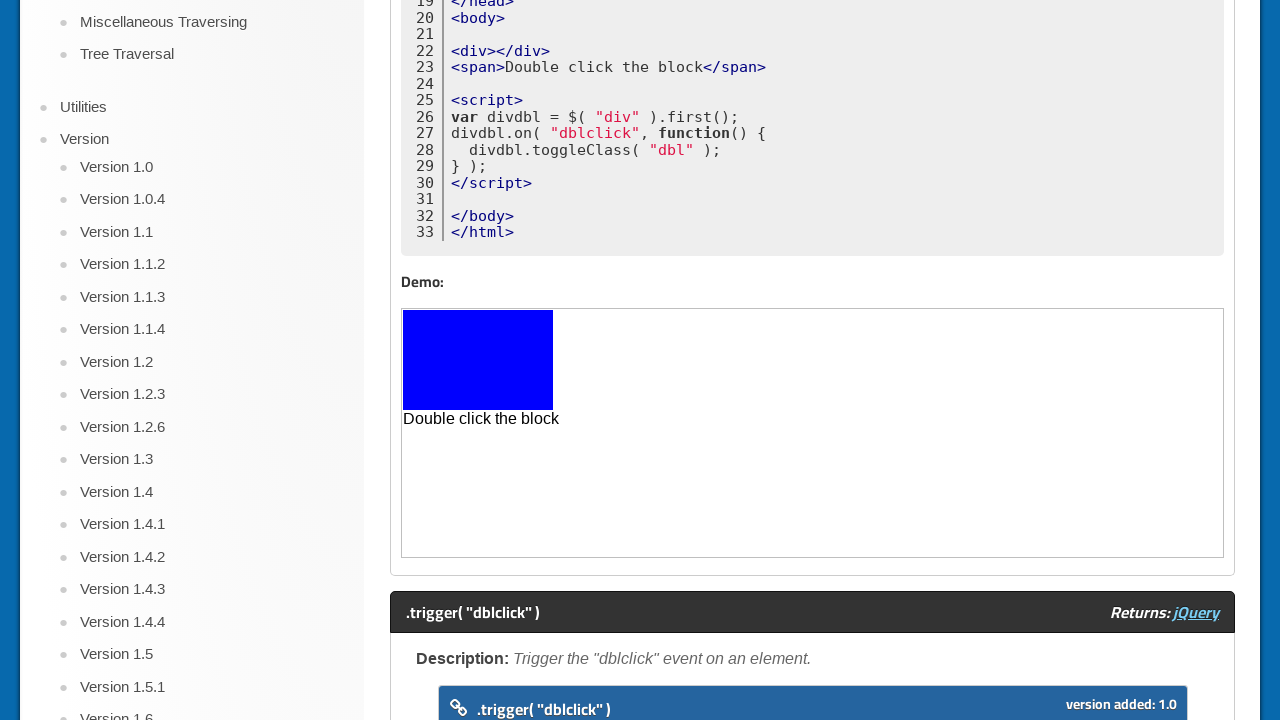

Double-clicked the div element at (478, 360) on iframe >> nth=0 >> internal:control=enter-frame >> div >> nth=0
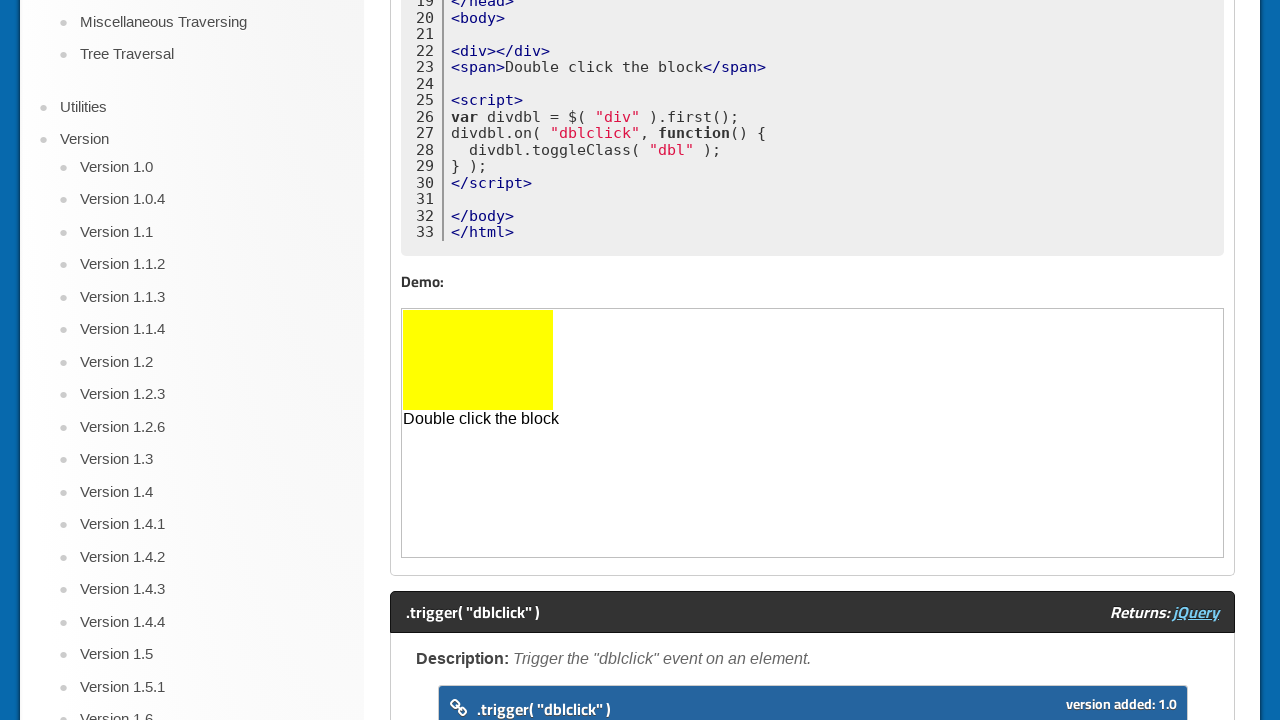

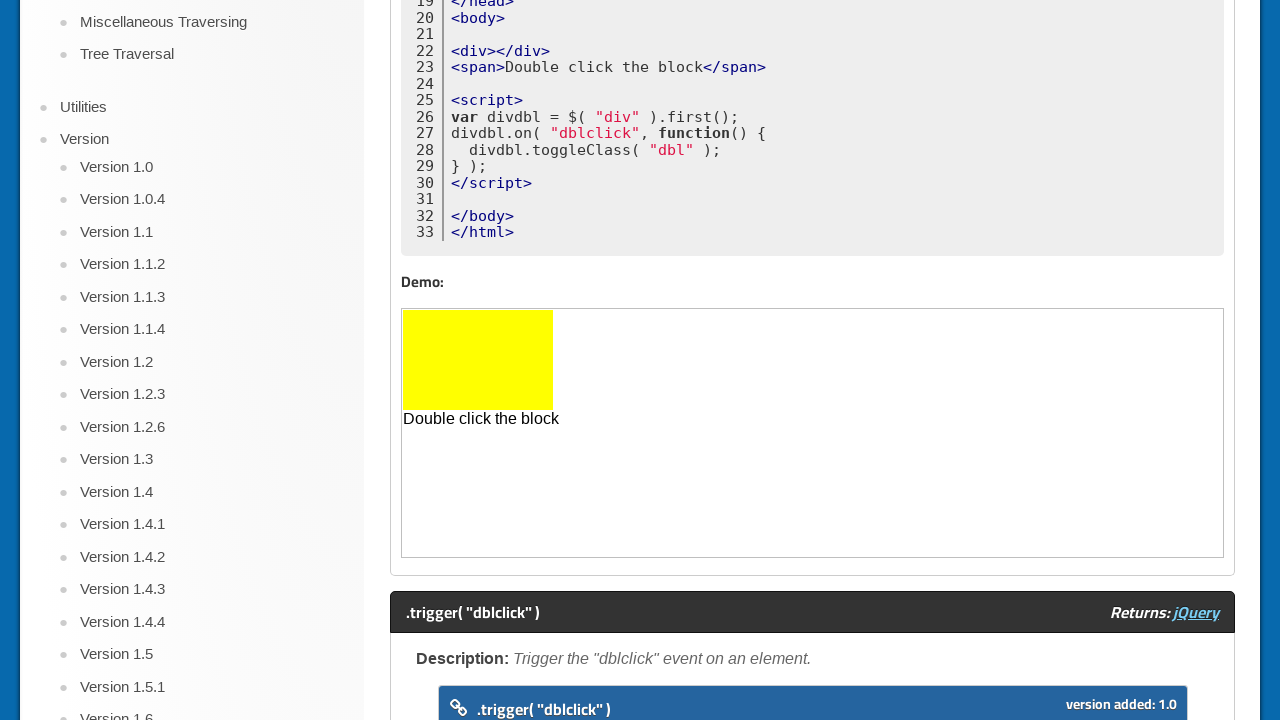